Tests email validation on the text-box form by entering various invalid email formats and verifying the field shows a red border indicating validation error

Starting URL: https://demoqa.com/text-box

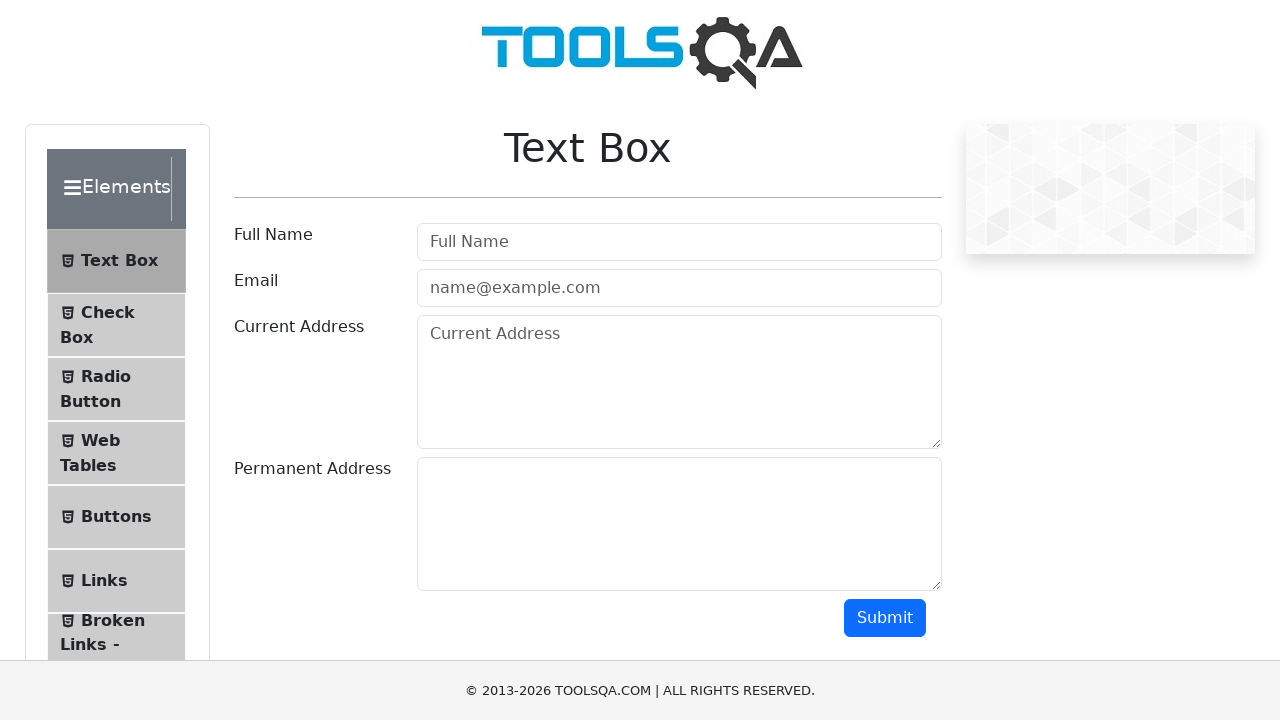

Cleared email field for testing email: @gmail.com on #userEmail
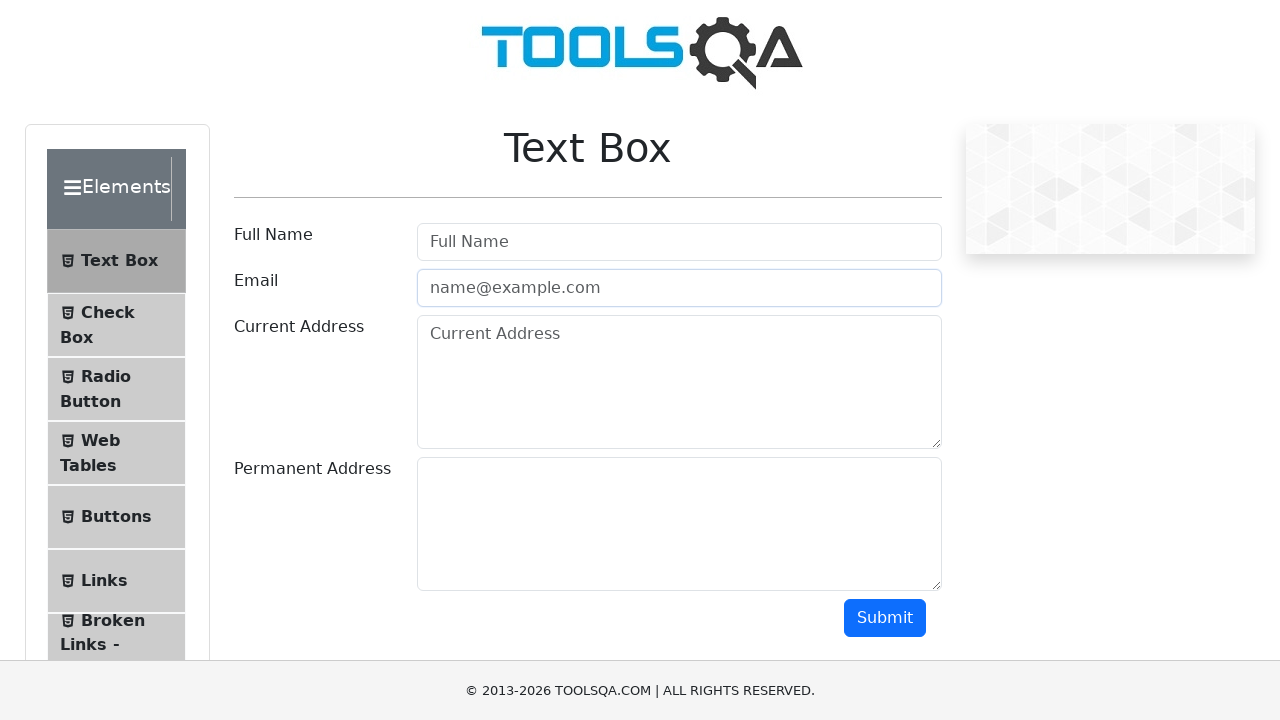

Entered invalid email format: @gmail.com on #userEmail
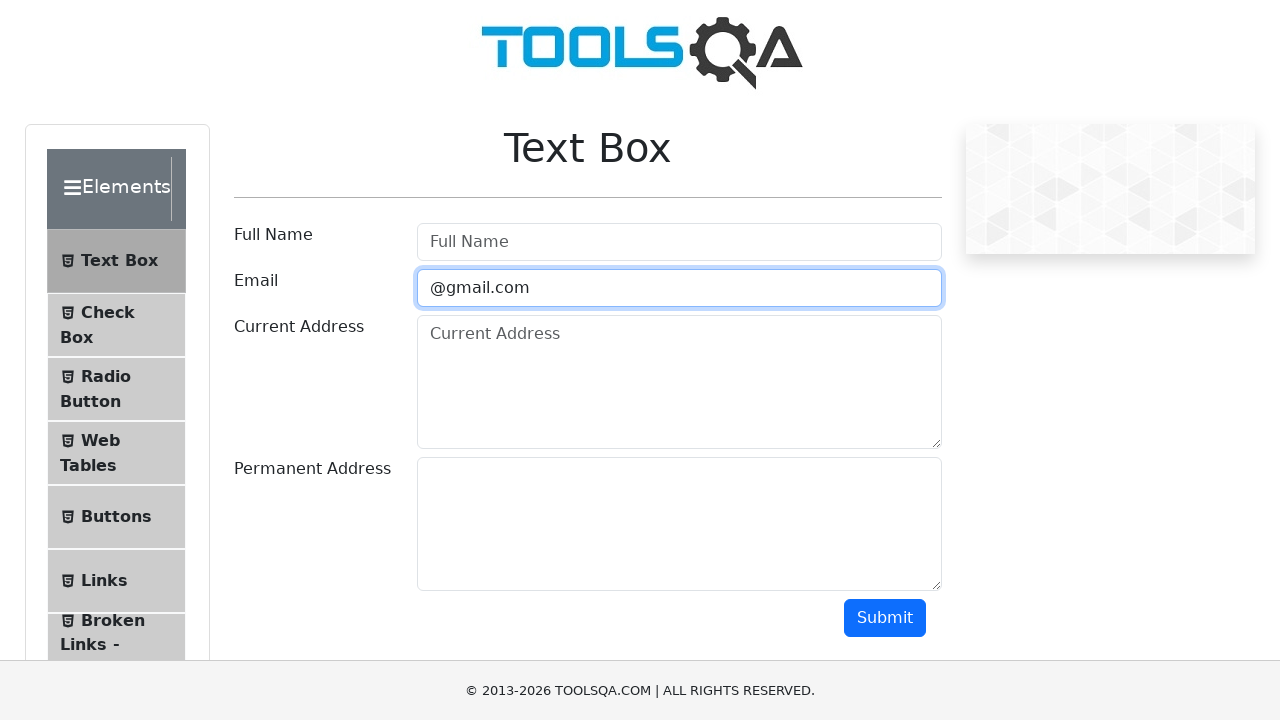

Clicked submit button to validate invalid email: @gmail.com at (885, 618) on #submit
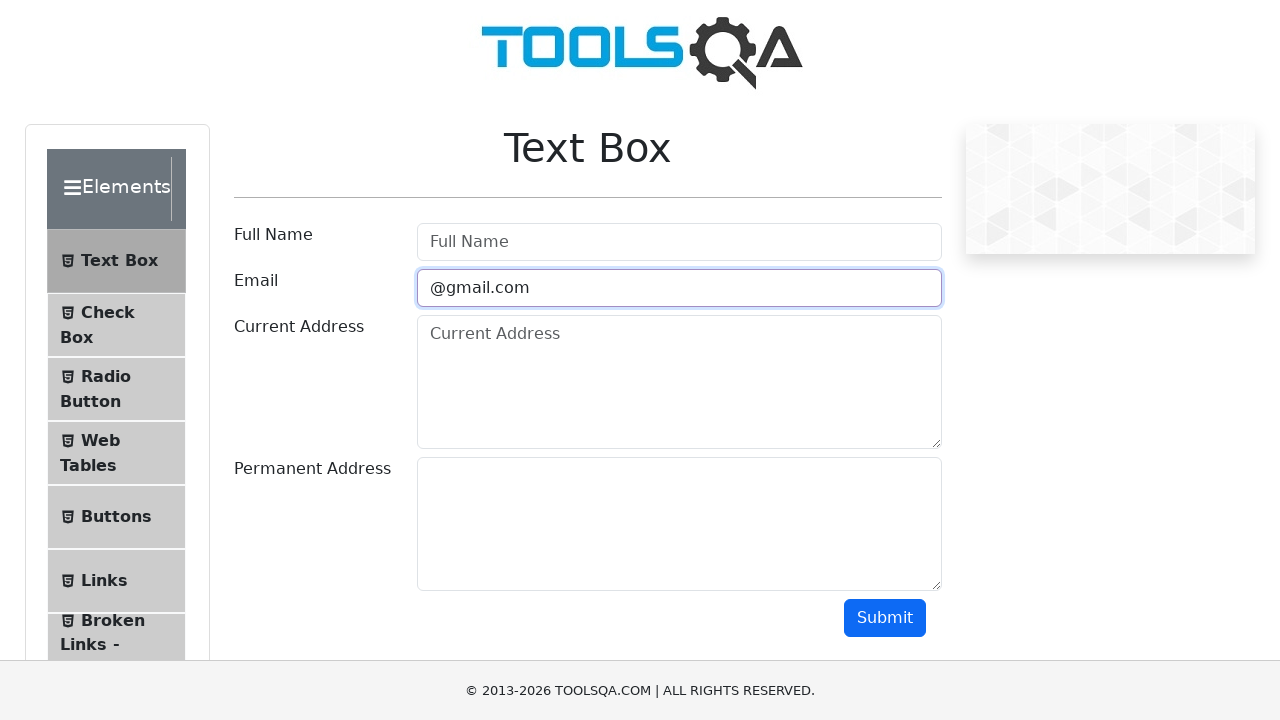

Email field is visible and validation error displayed for: @gmail.com
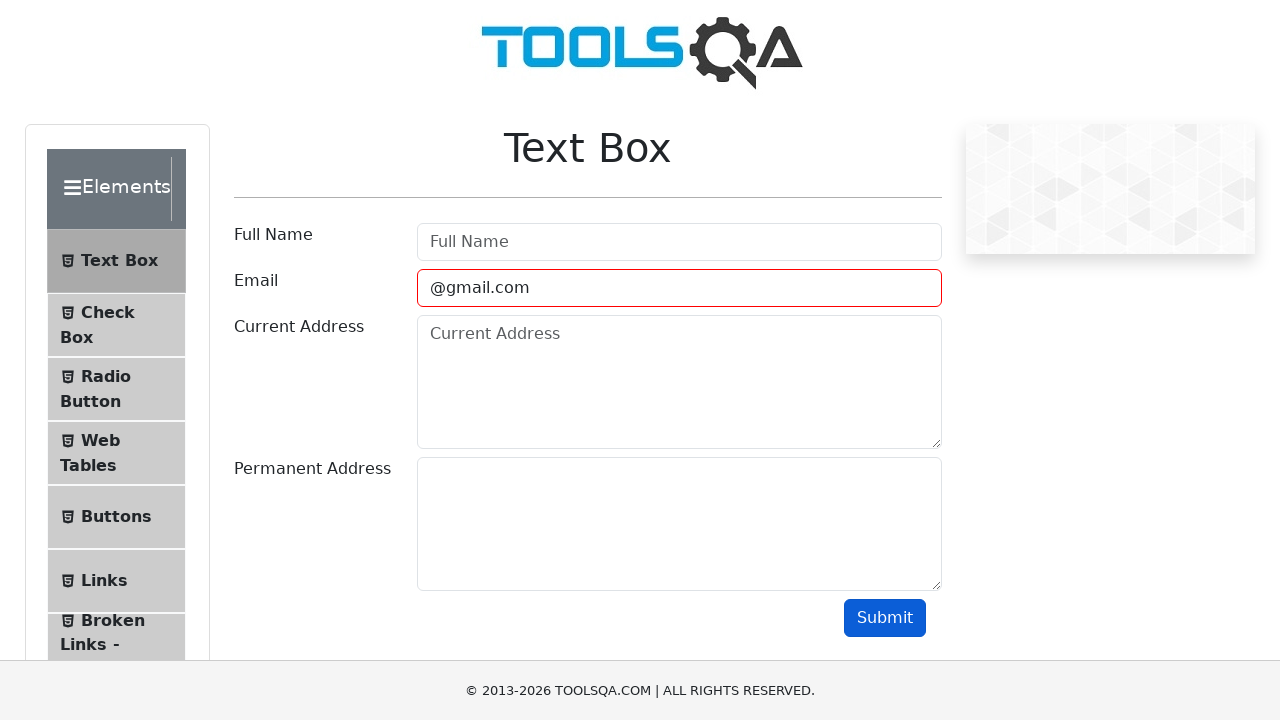

Cleared email field for testing email:  @gmail.com on #userEmail
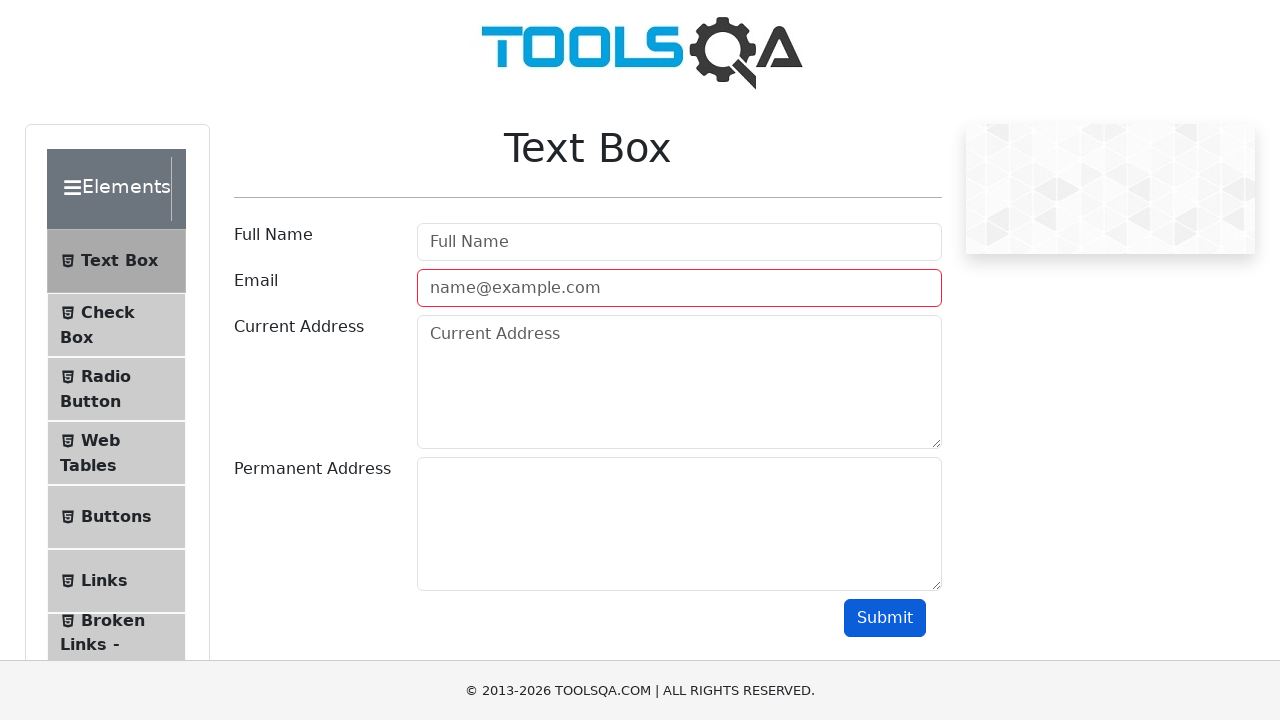

Entered invalid email format:  @gmail.com on #userEmail
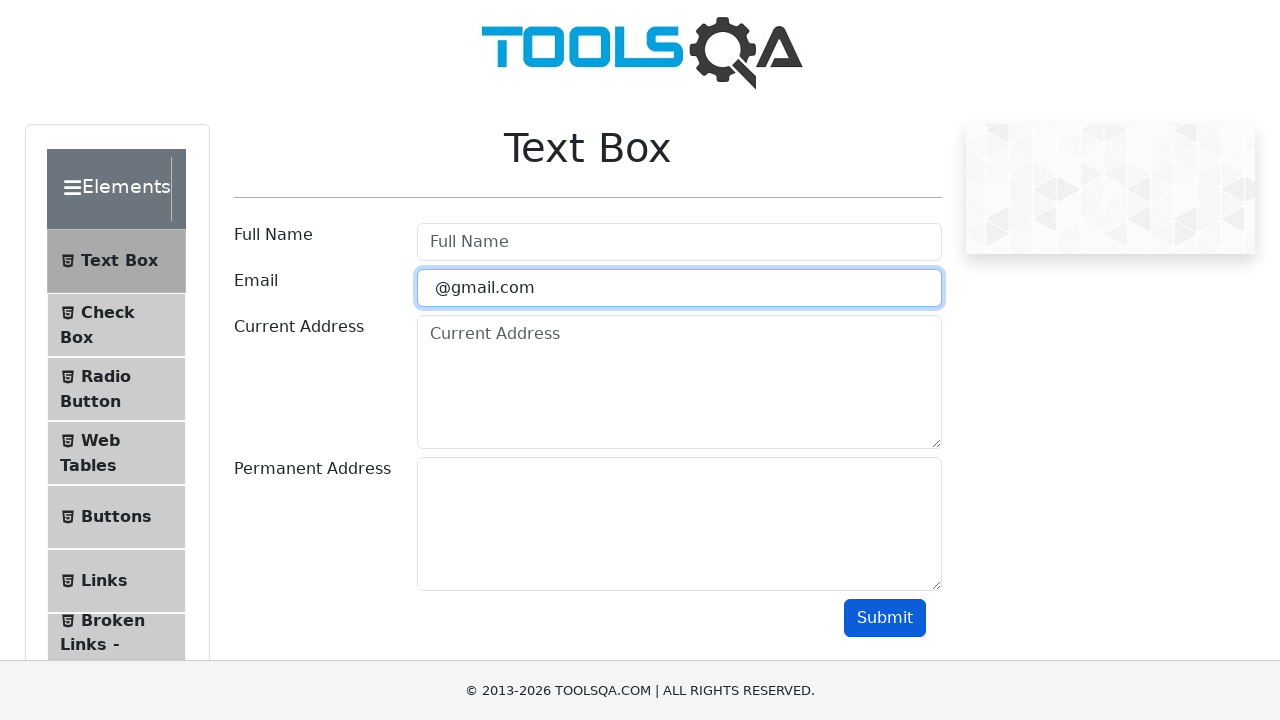

Clicked submit button to validate invalid email:  @gmail.com at (885, 618) on #submit
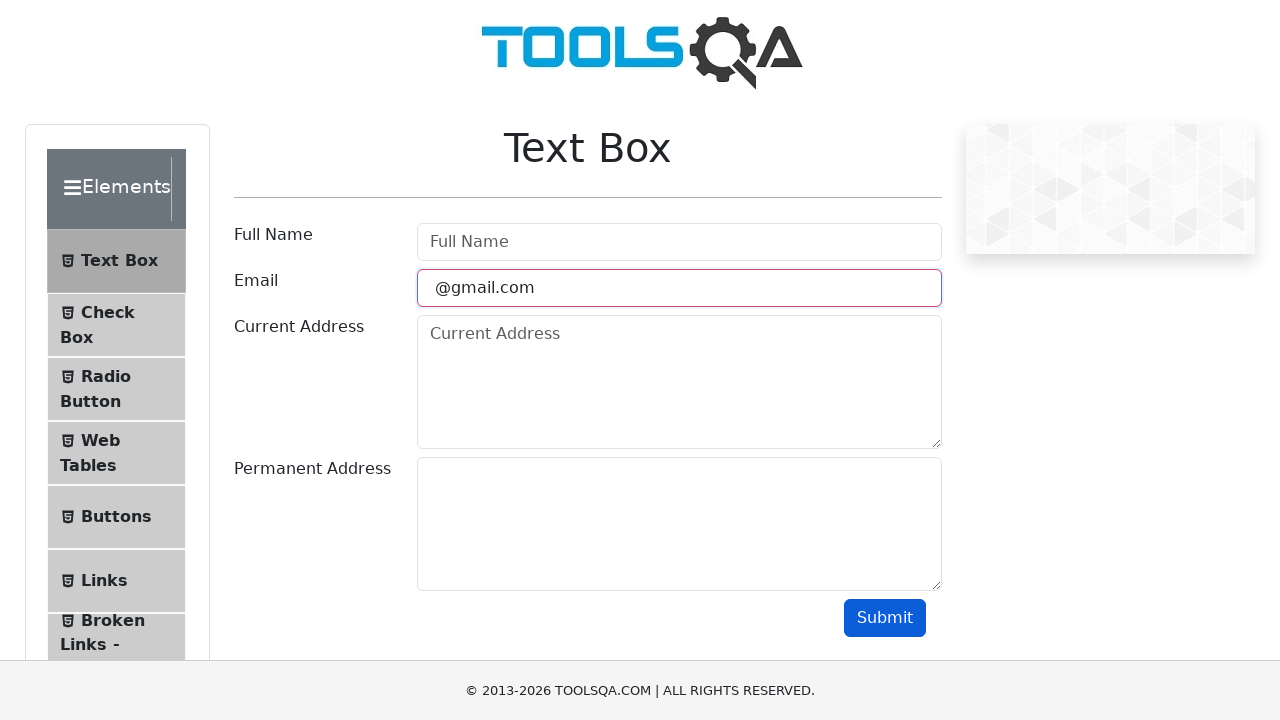

Email field is visible and validation error displayed for:  @gmail.com
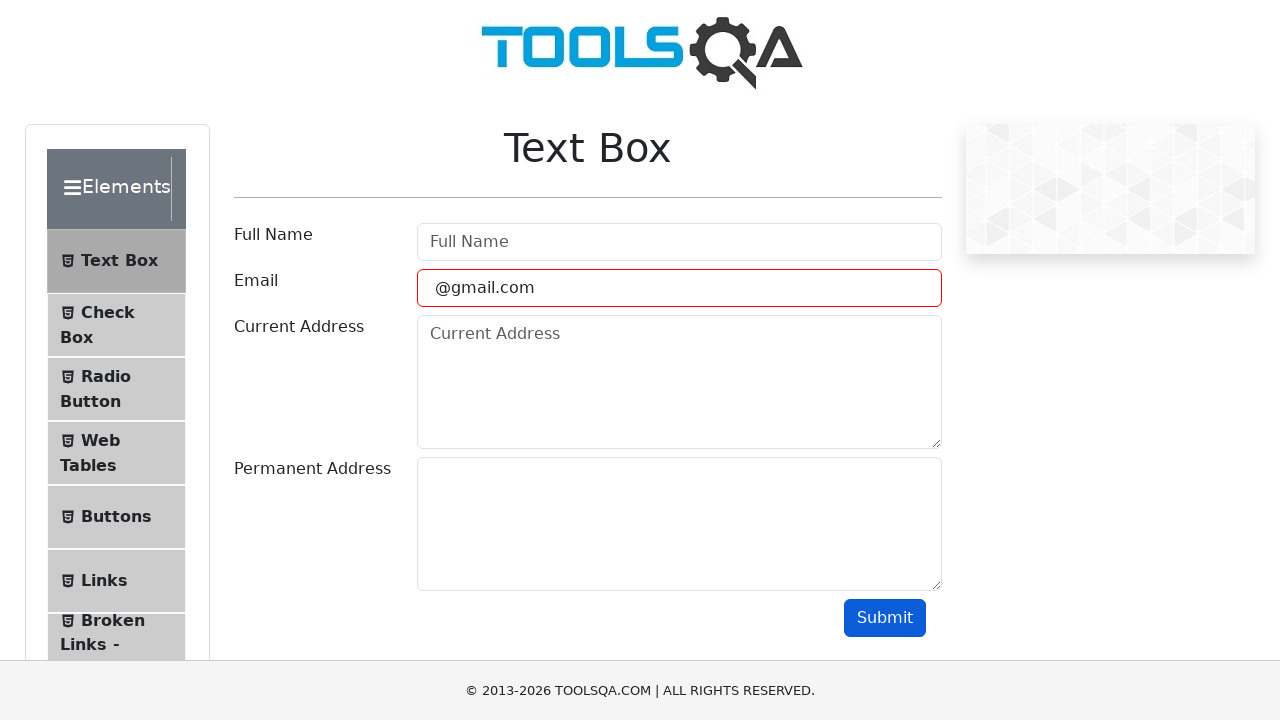

Cleared email field for testing email: test@@gmail.com on #userEmail
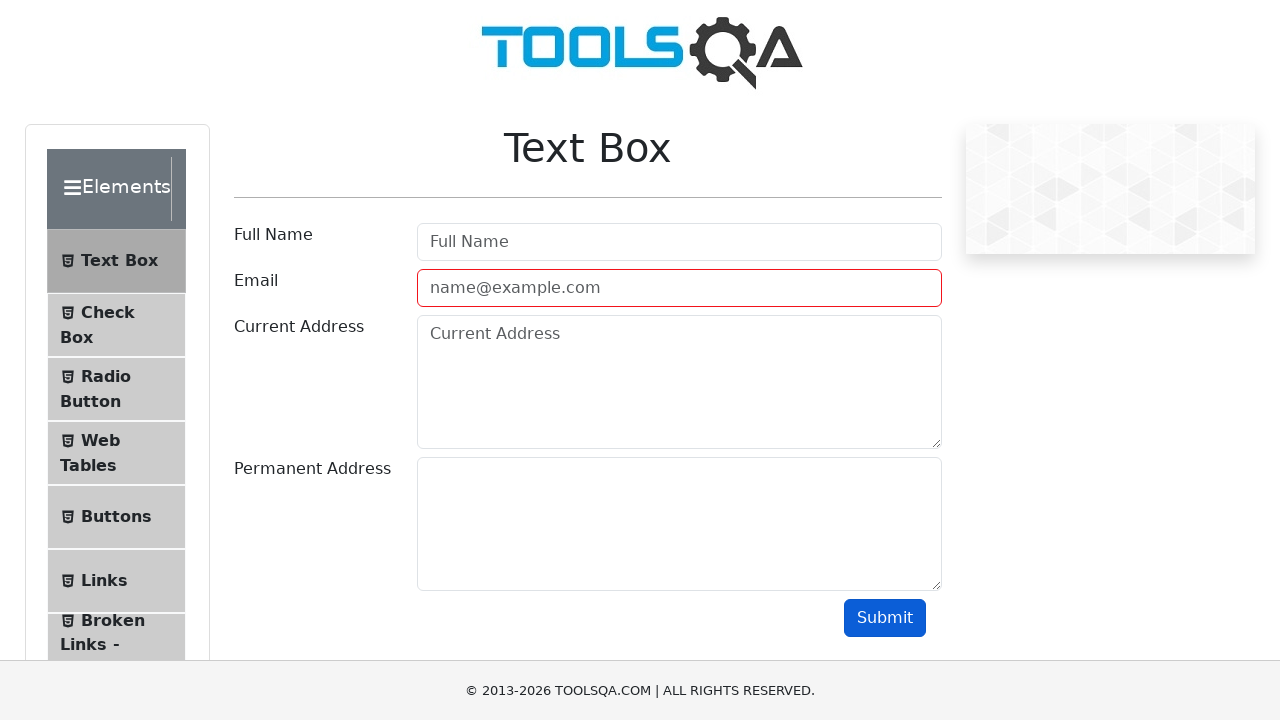

Entered invalid email format: test@@gmail.com on #userEmail
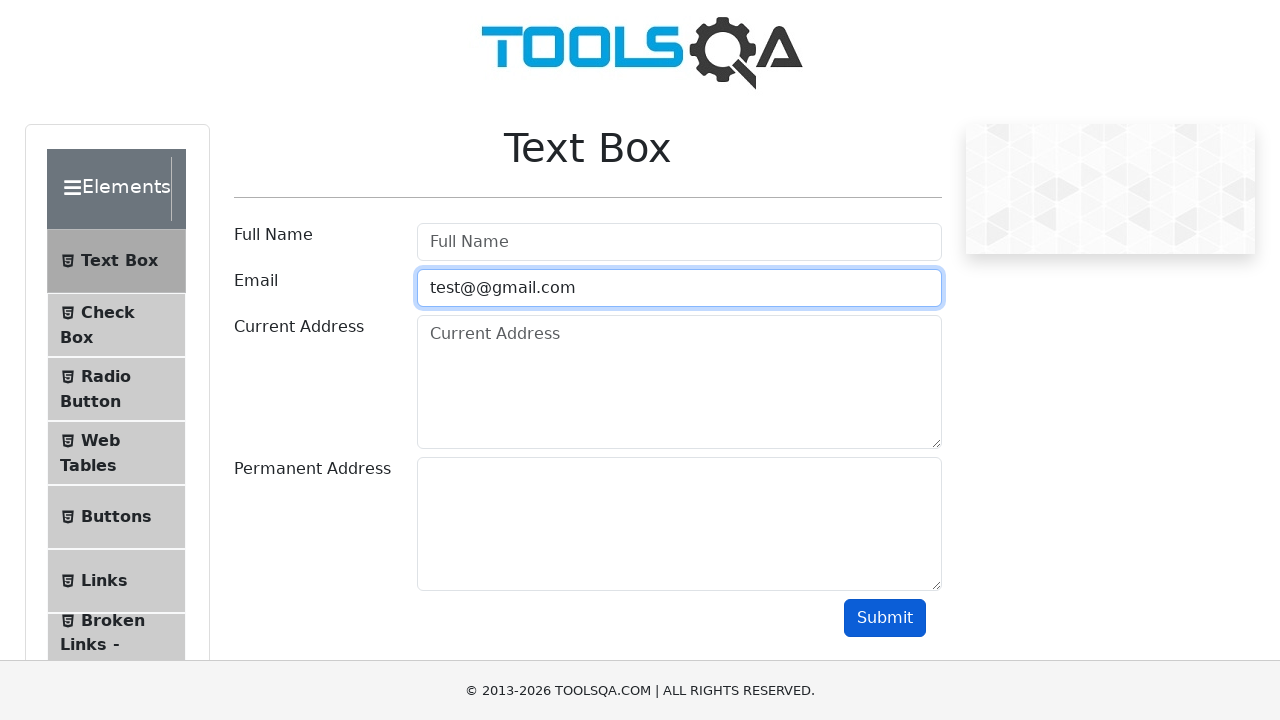

Clicked submit button to validate invalid email: test@@gmail.com at (885, 618) on #submit
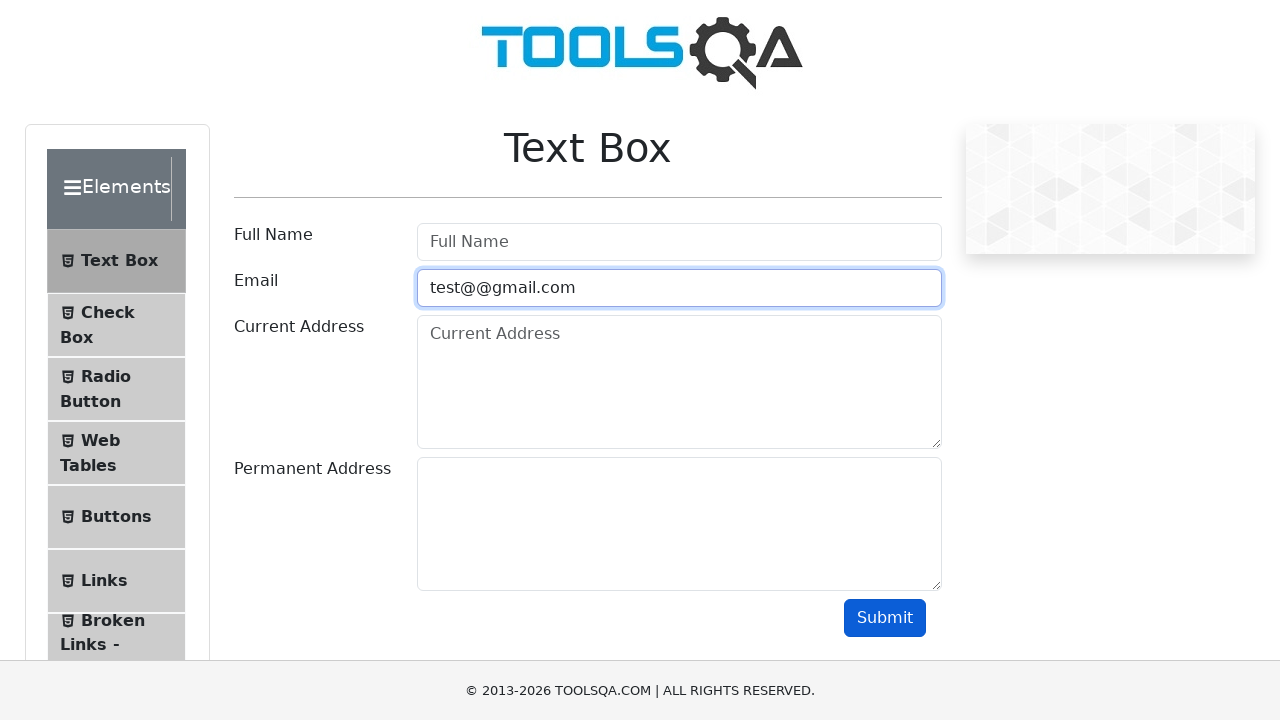

Email field is visible and validation error displayed for: test@@gmail.com
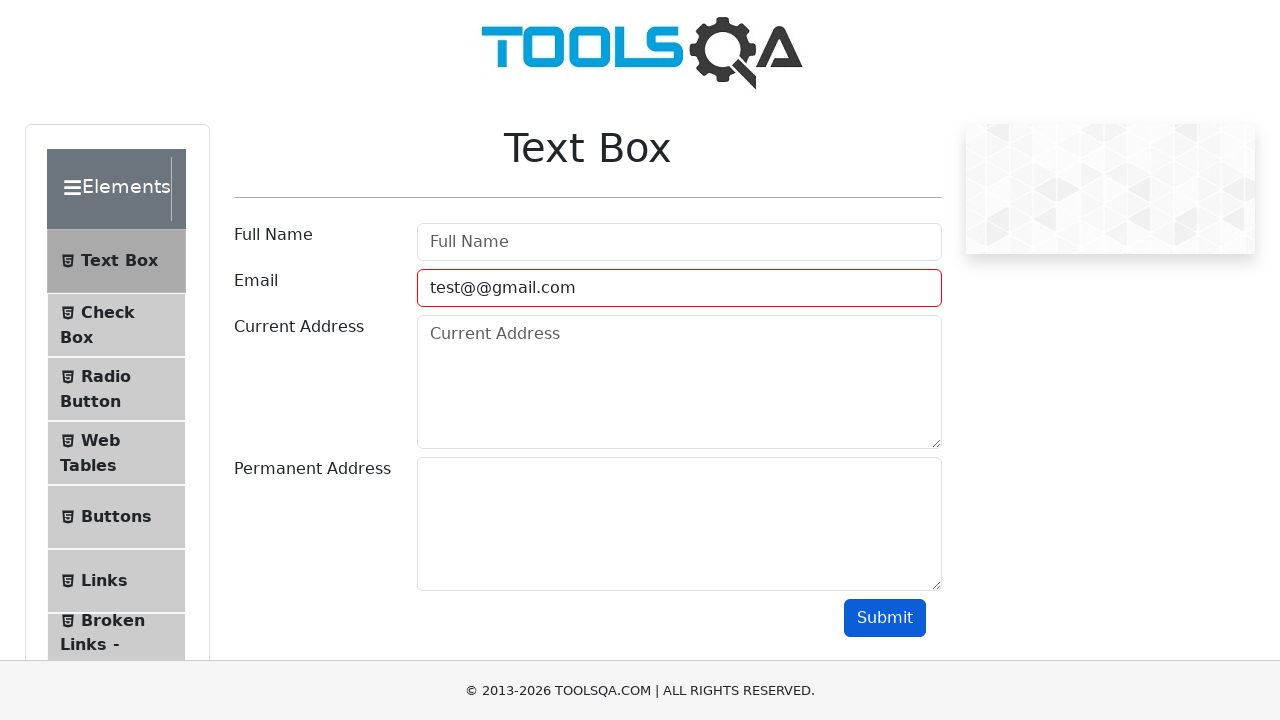

Cleared email field for testing email: test@gmailcom on #userEmail
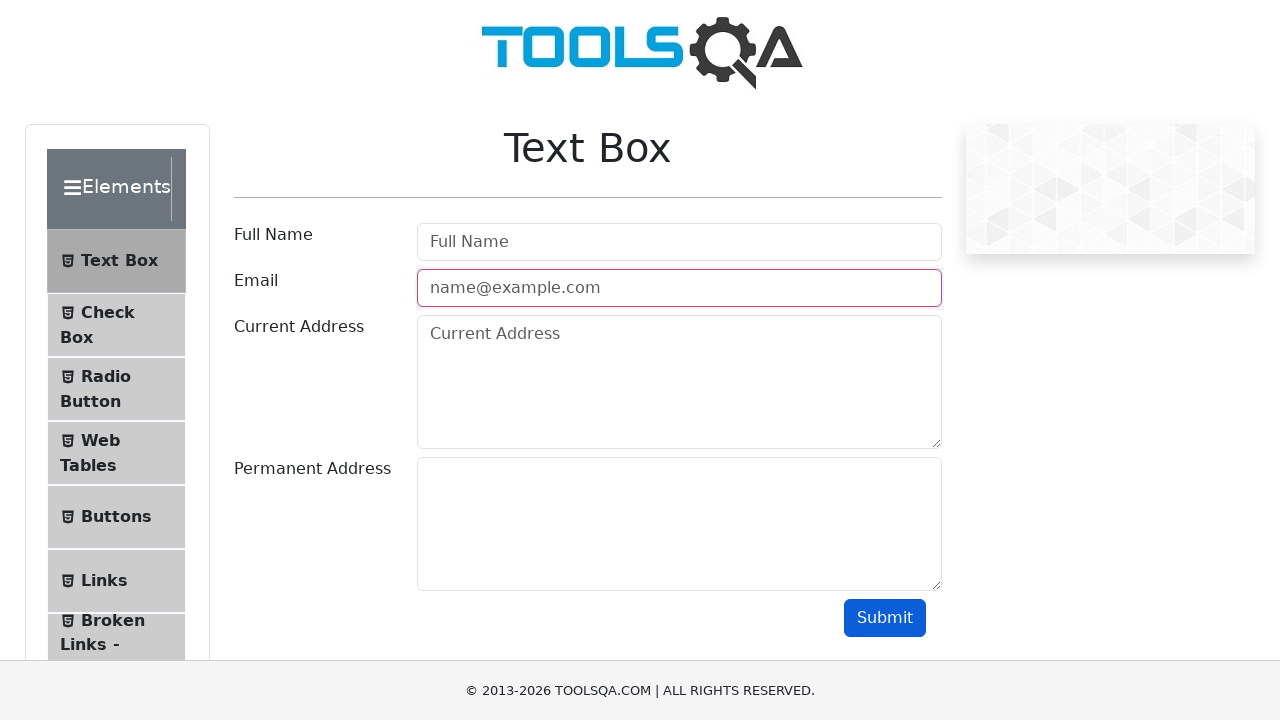

Entered invalid email format: test@gmailcom on #userEmail
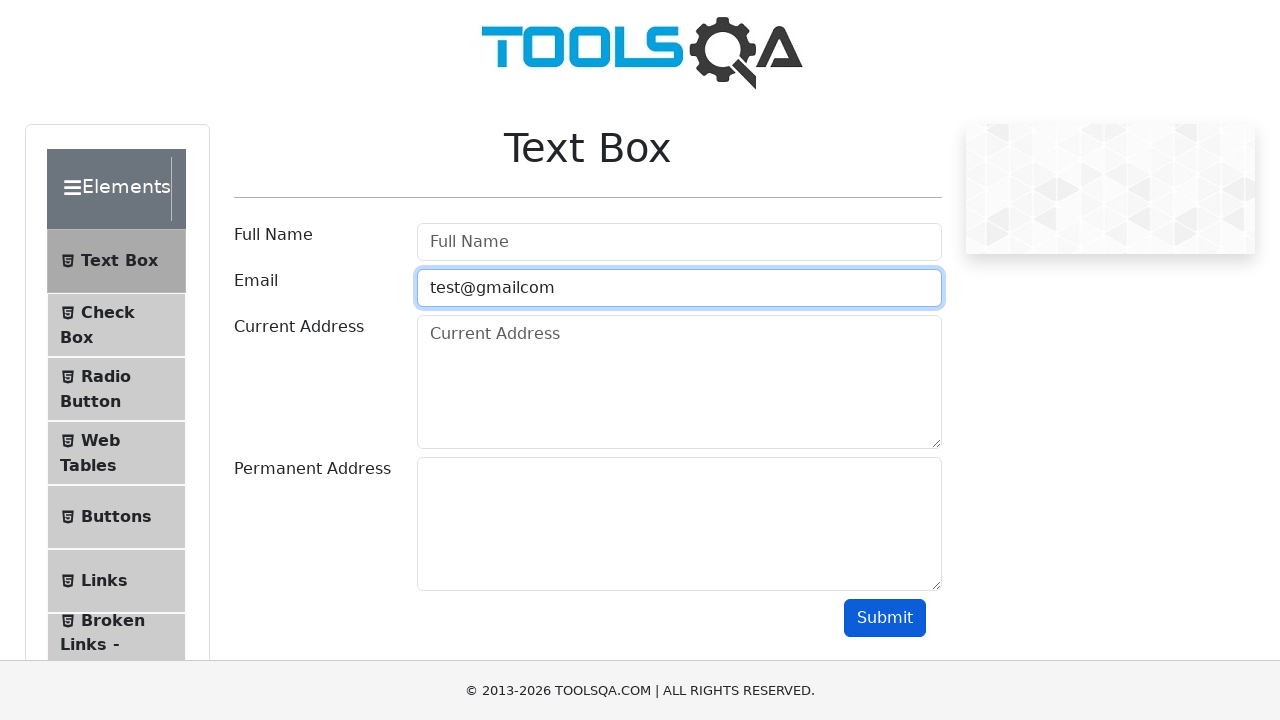

Clicked submit button to validate invalid email: test@gmailcom at (885, 618) on #submit
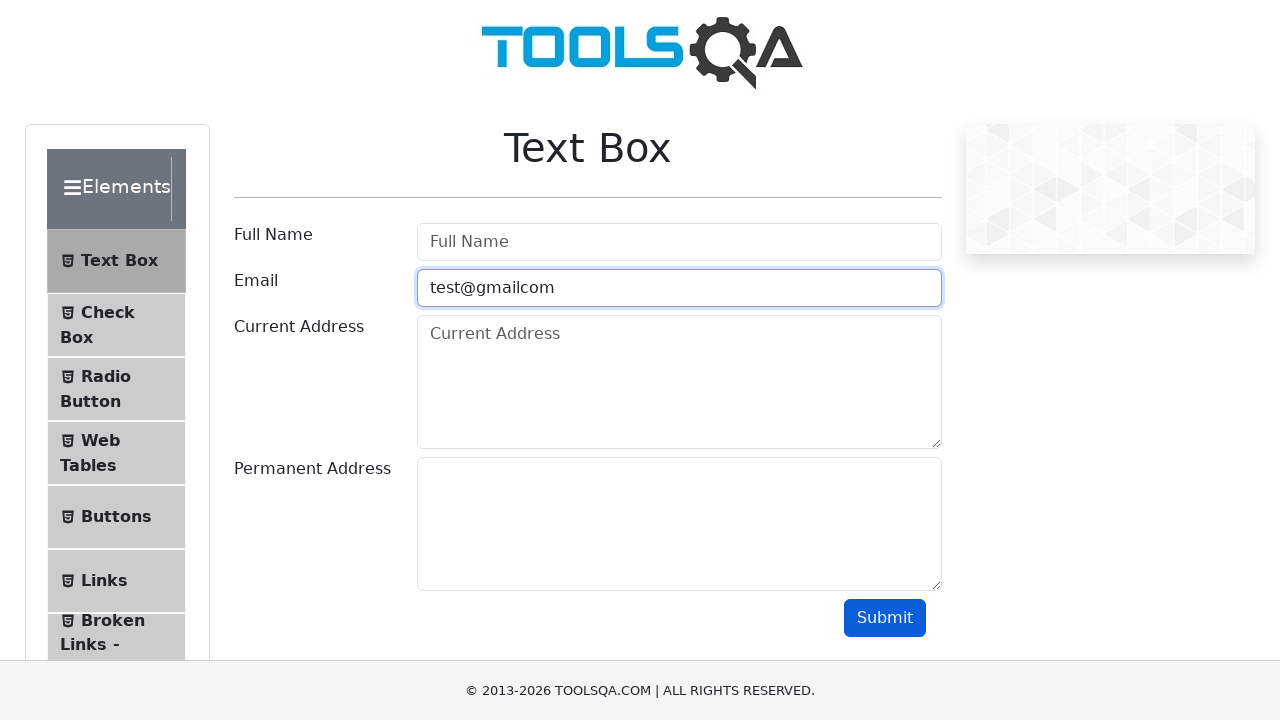

Email field is visible and validation error displayed for: test@gmailcom
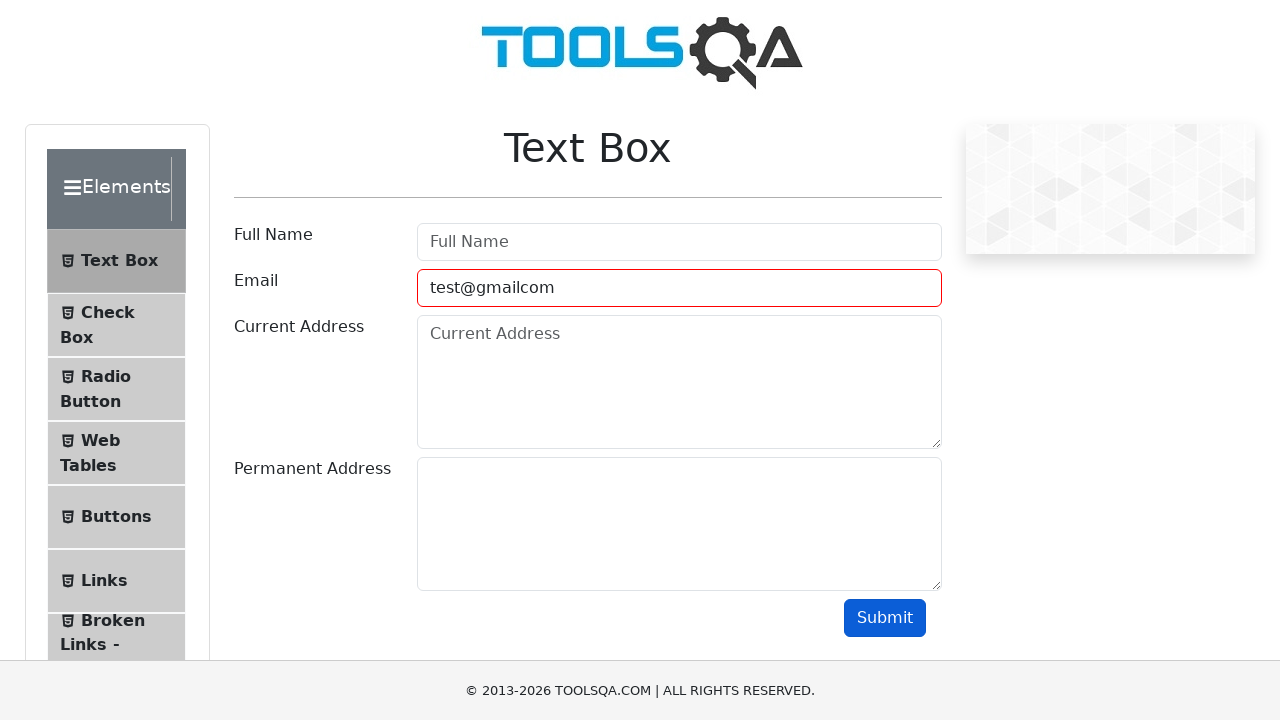

Cleared email field for testing email: test@gmail.c on #userEmail
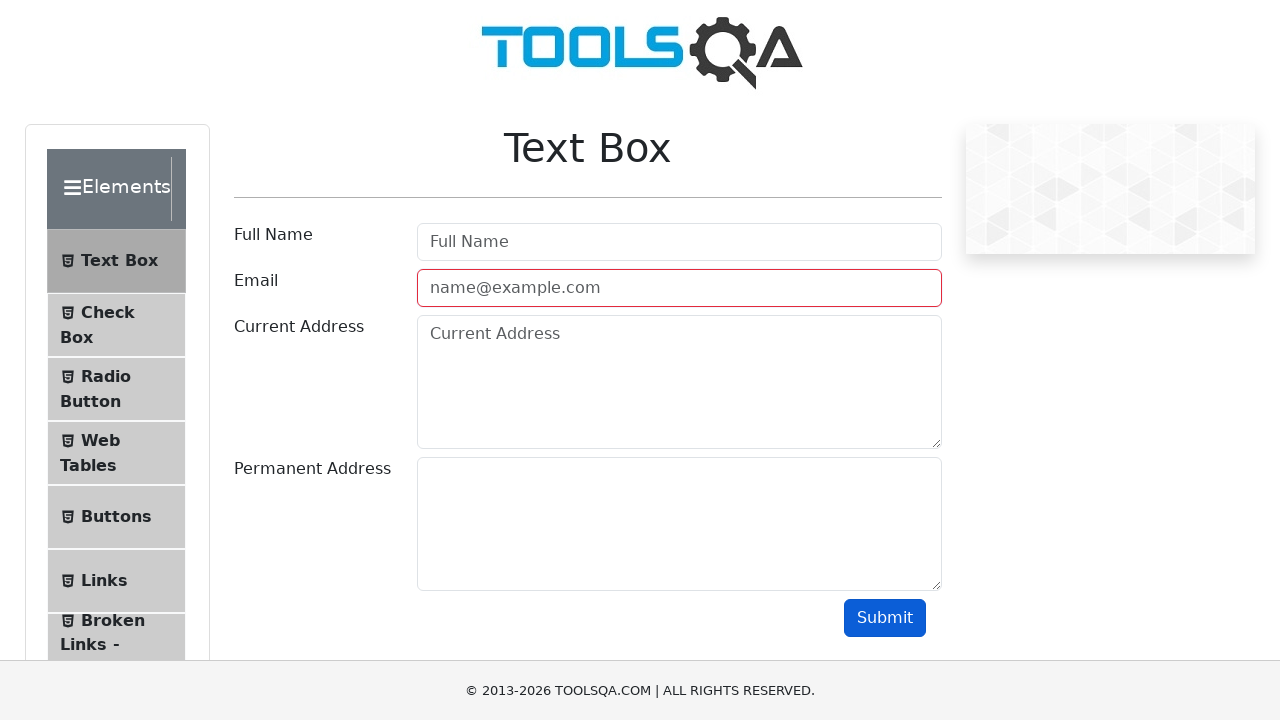

Entered invalid email format: test@gmail.c on #userEmail
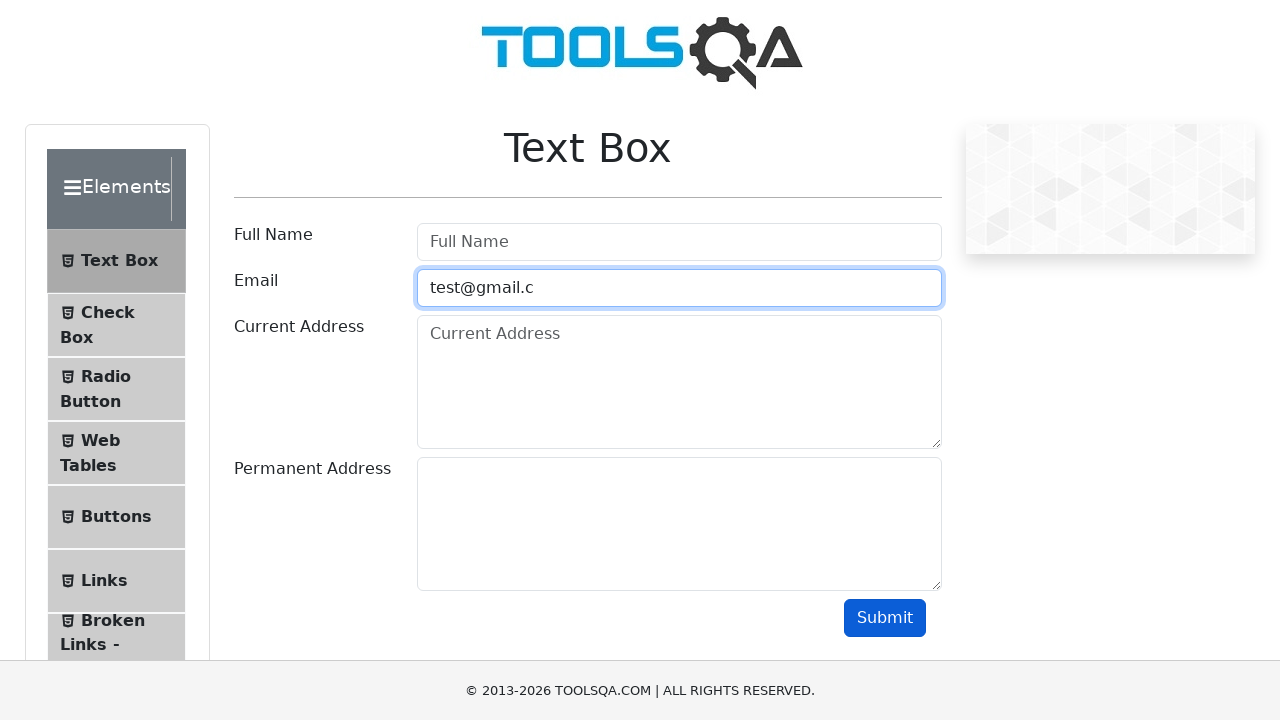

Clicked submit button to validate invalid email: test@gmail.c at (885, 618) on #submit
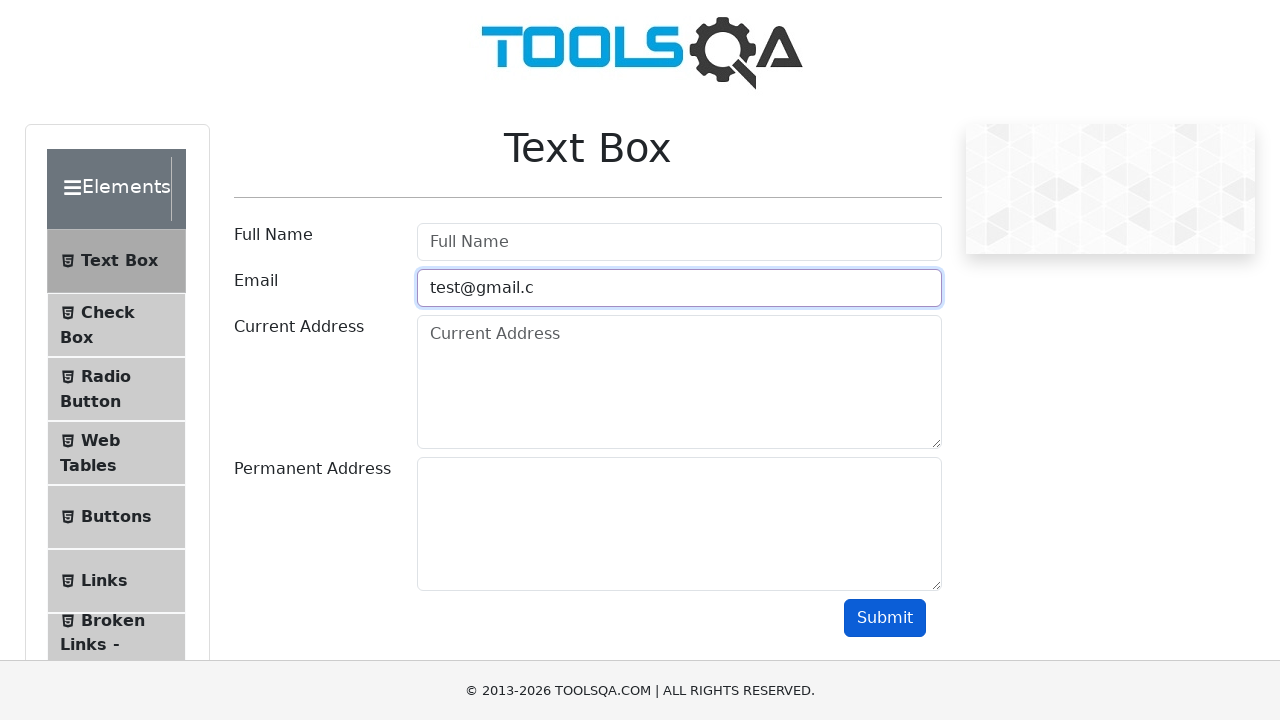

Email field is visible and validation error displayed for: test@gmail.c
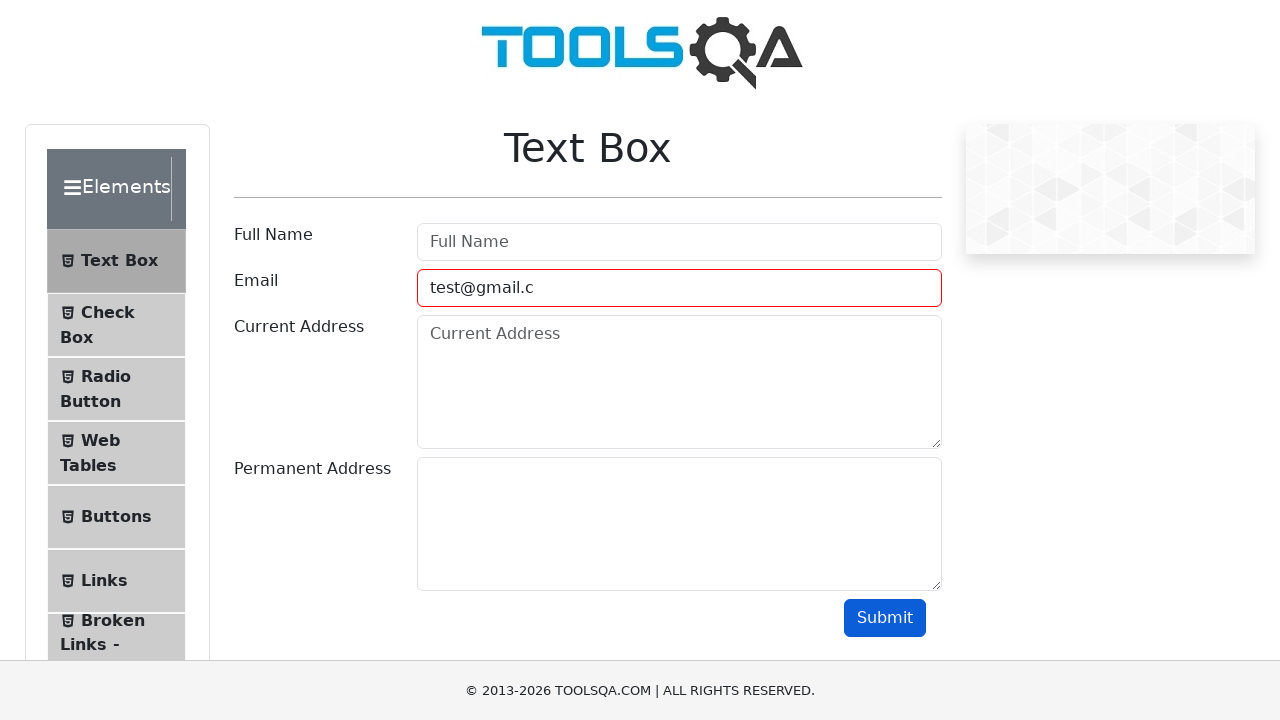

Cleared email field for testing email: test+men@gmail.com on #userEmail
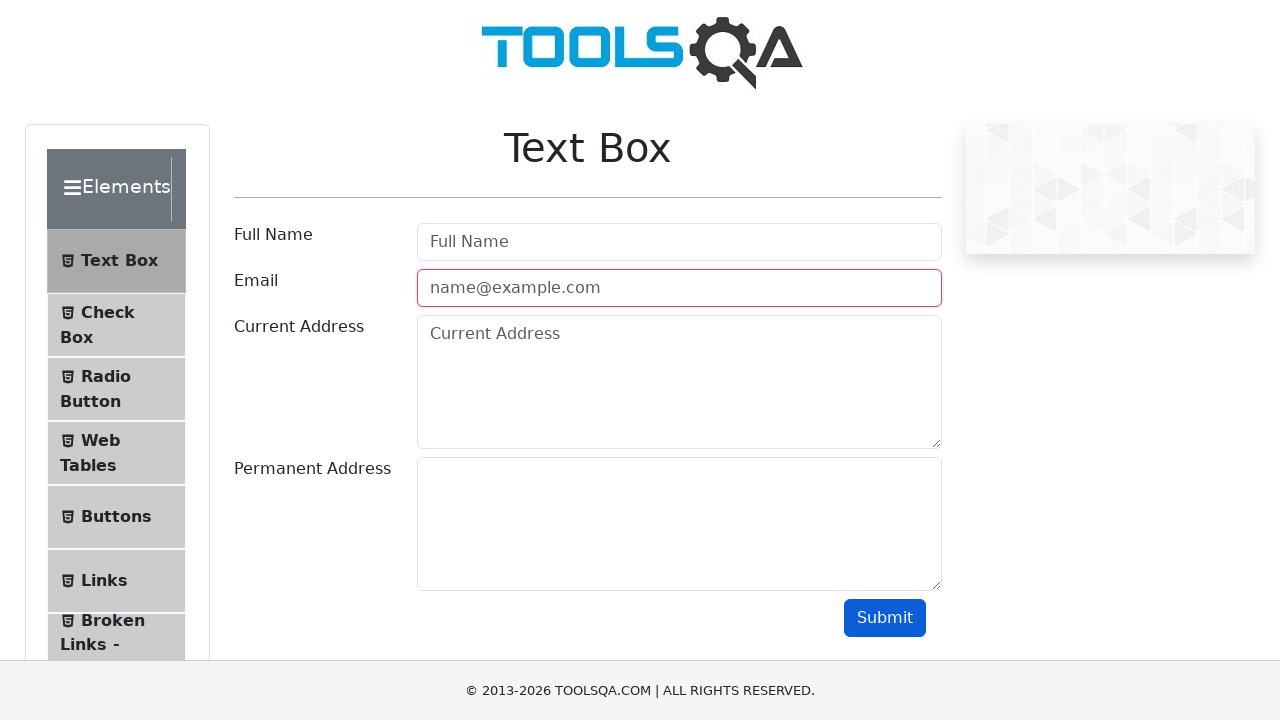

Entered invalid email format: test+men@gmail.com on #userEmail
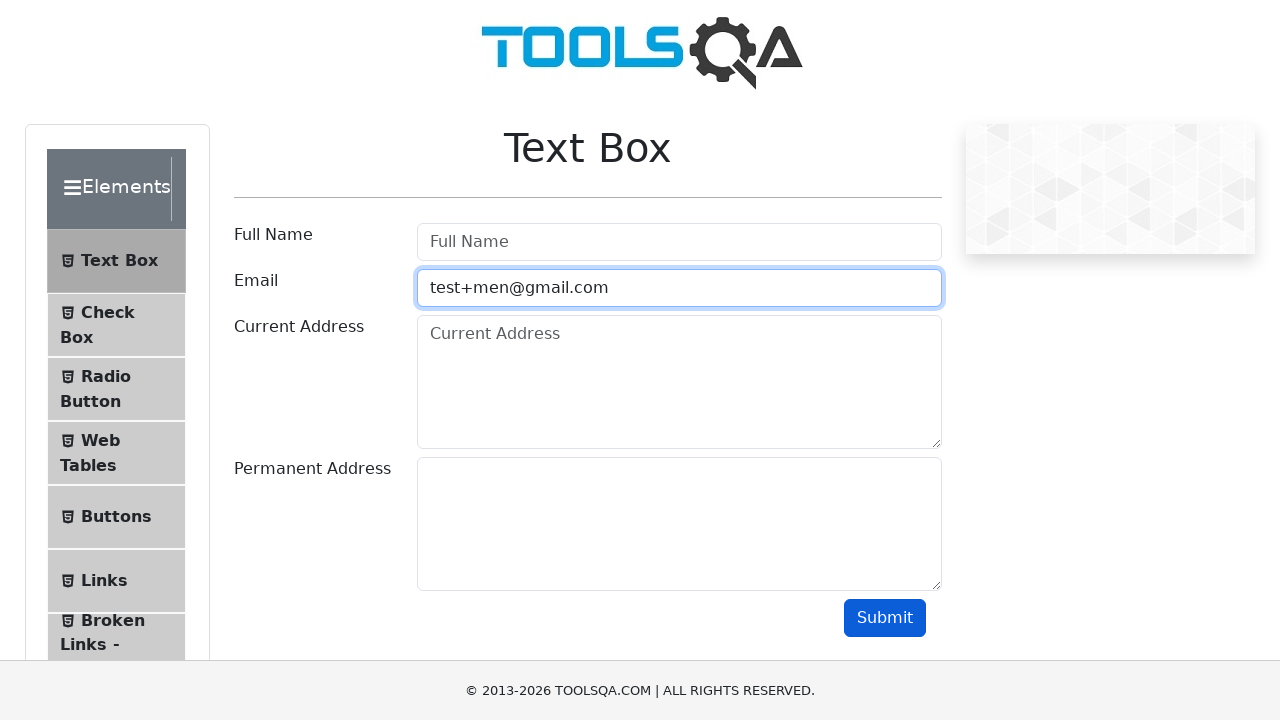

Clicked submit button to validate invalid email: test+men@gmail.com at (885, 618) on #submit
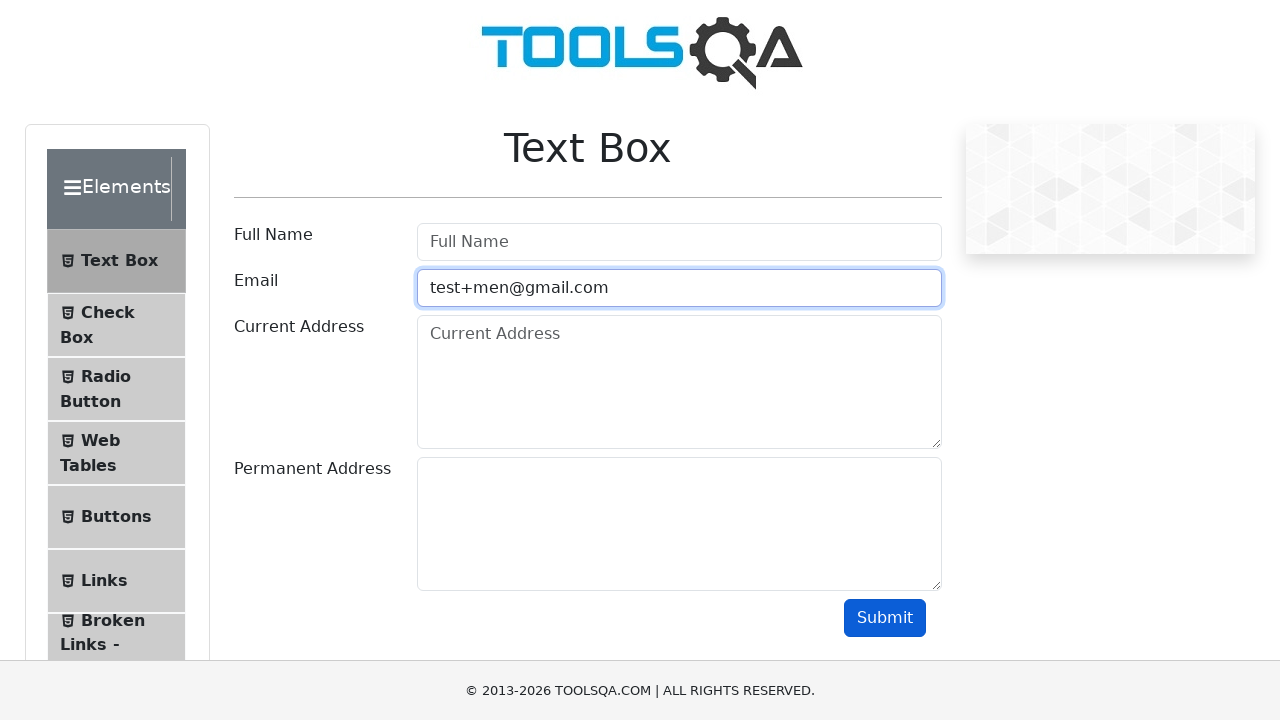

Email field is visible and validation error displayed for: test+men@gmail.com
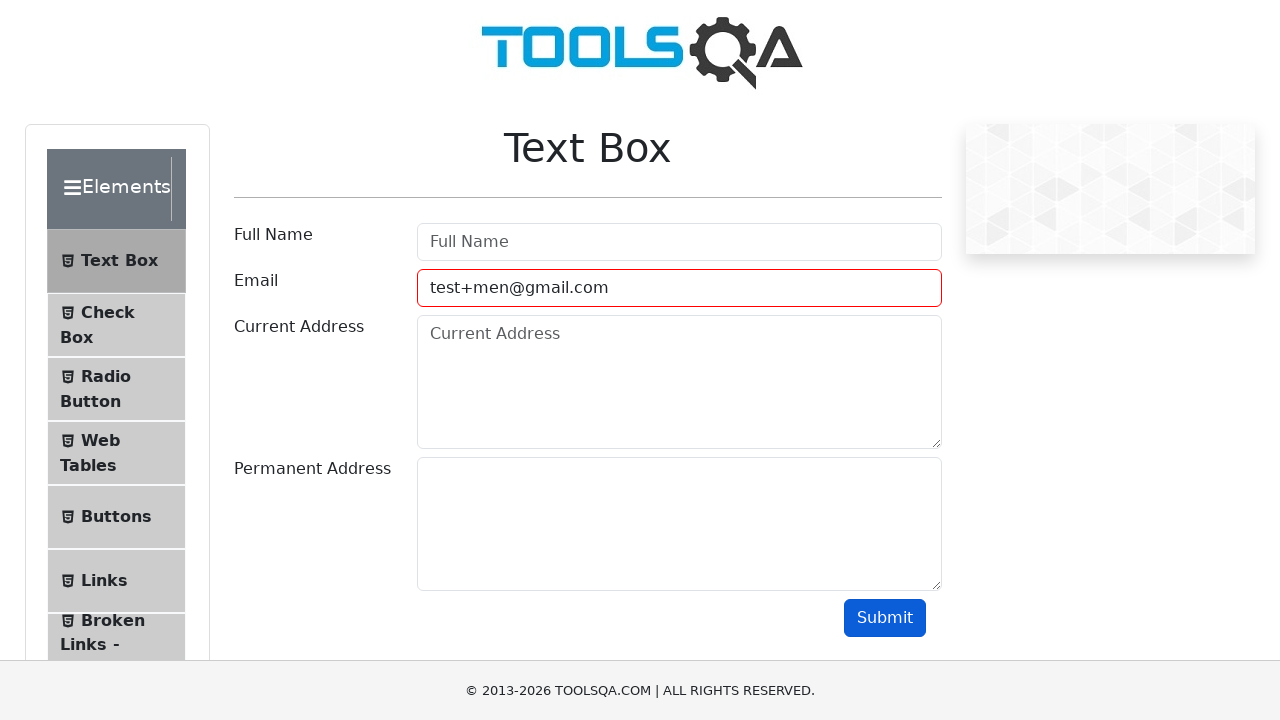

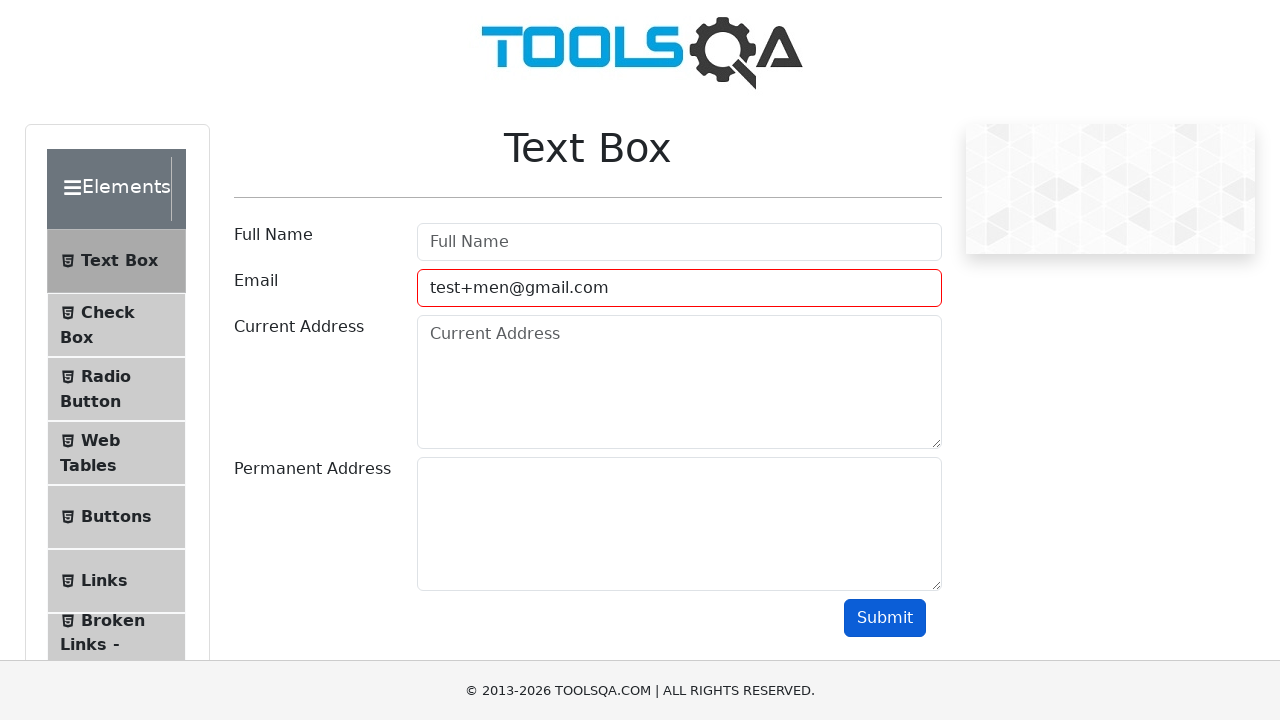